Tests selecting "Java" from the Skills dropdown on a registration form using the select element.

Starting URL: https://demo.automationtesting.in/Register.html

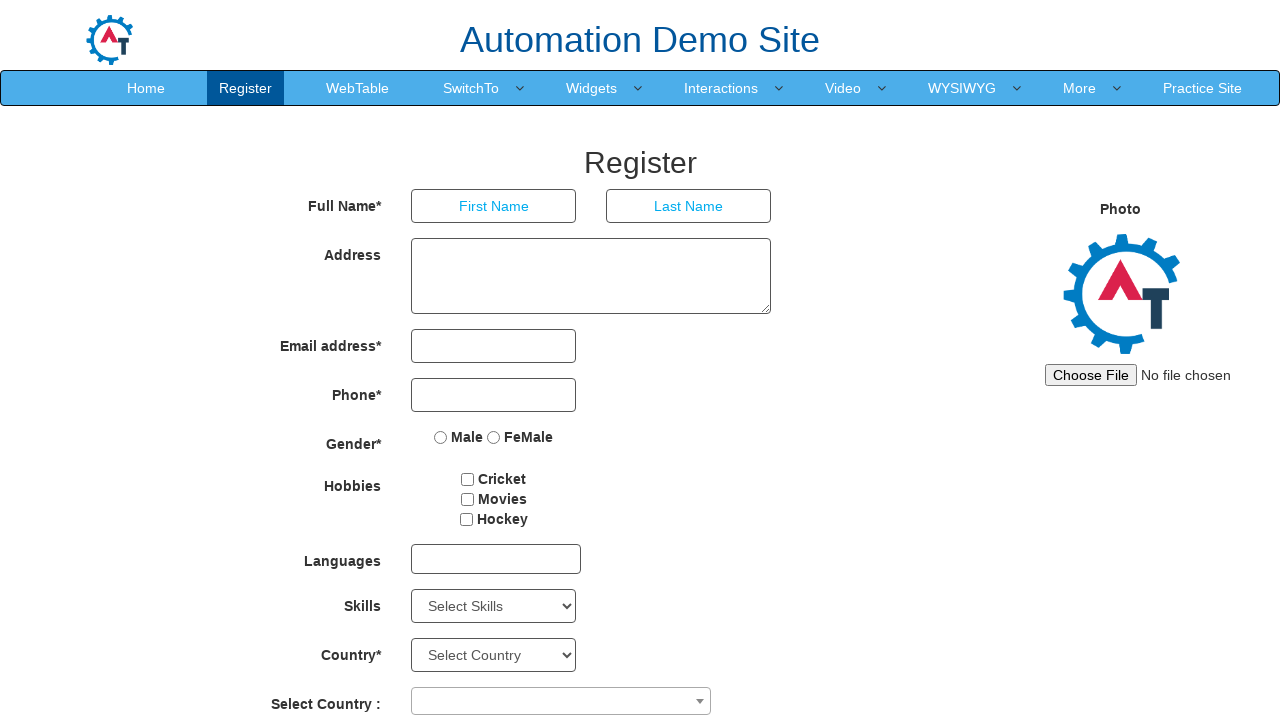

Selected 'Java' from the Skills dropdown on select#Skills
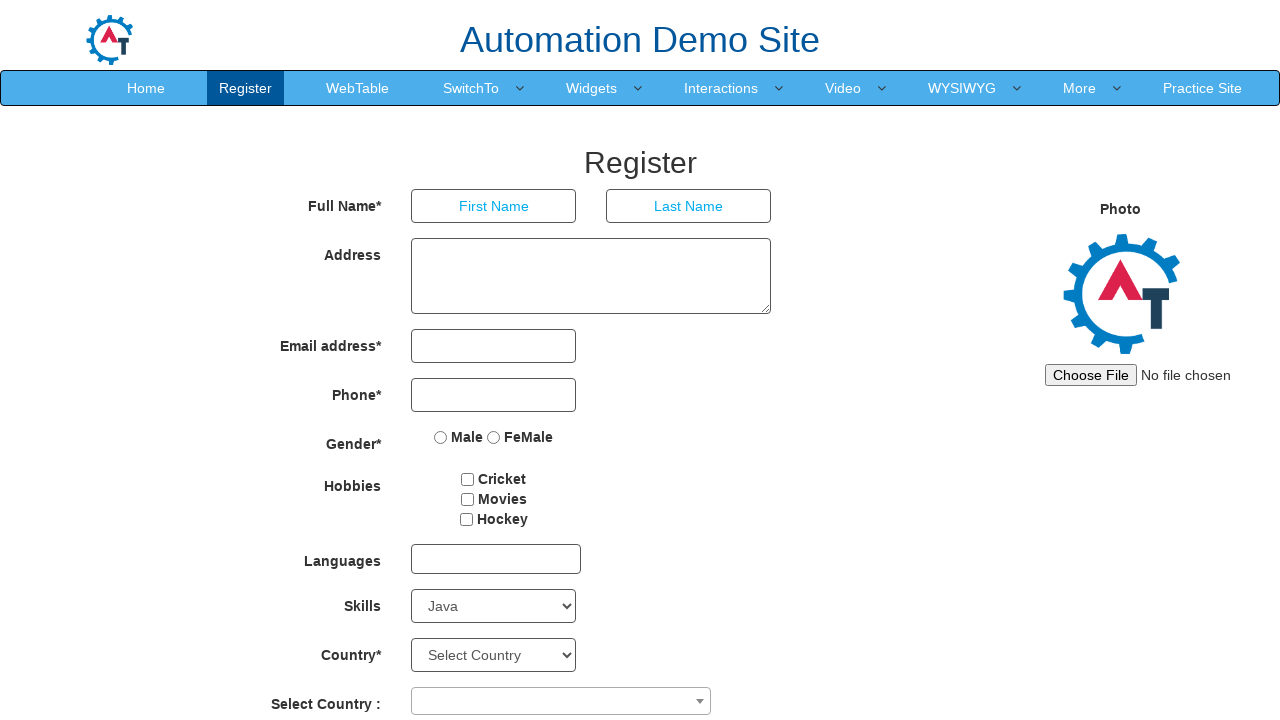

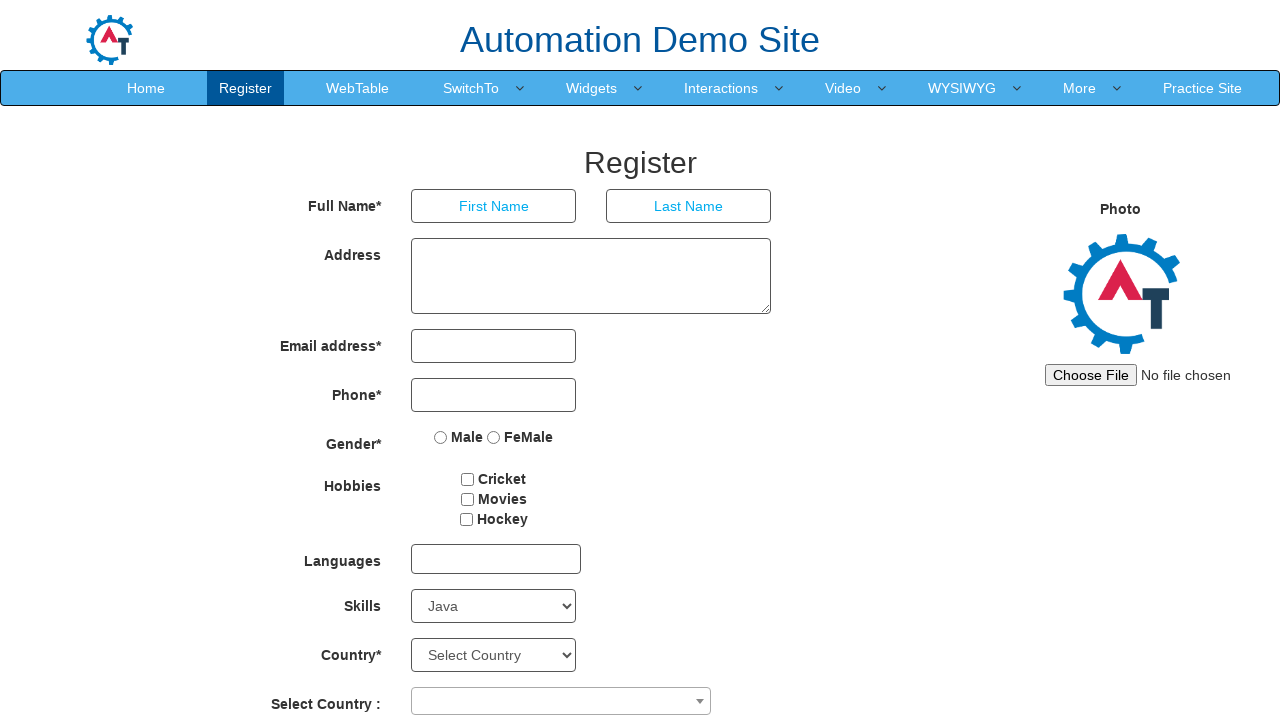